Tests a keypress form by entering a name in the input field and clicking the submit button

Starting URL: https://formy-project.herokuapp.com/keypress

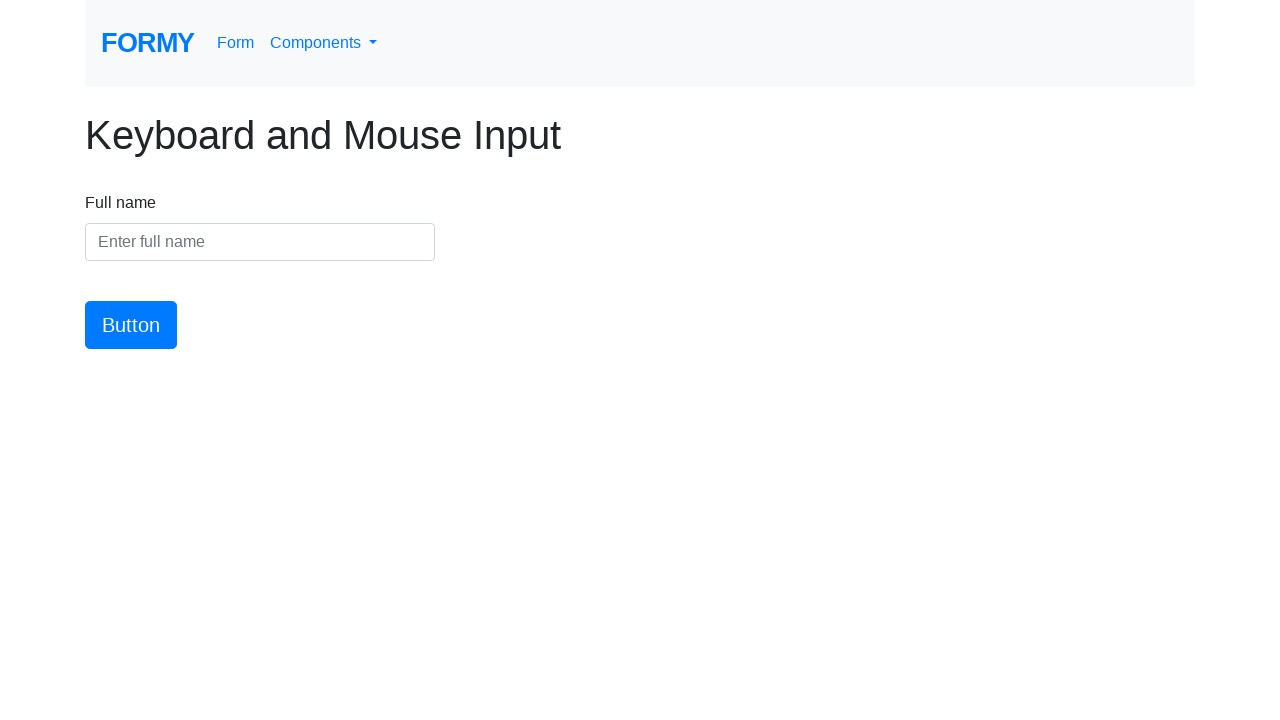

Entered 'John Smith' in the name input field on #name
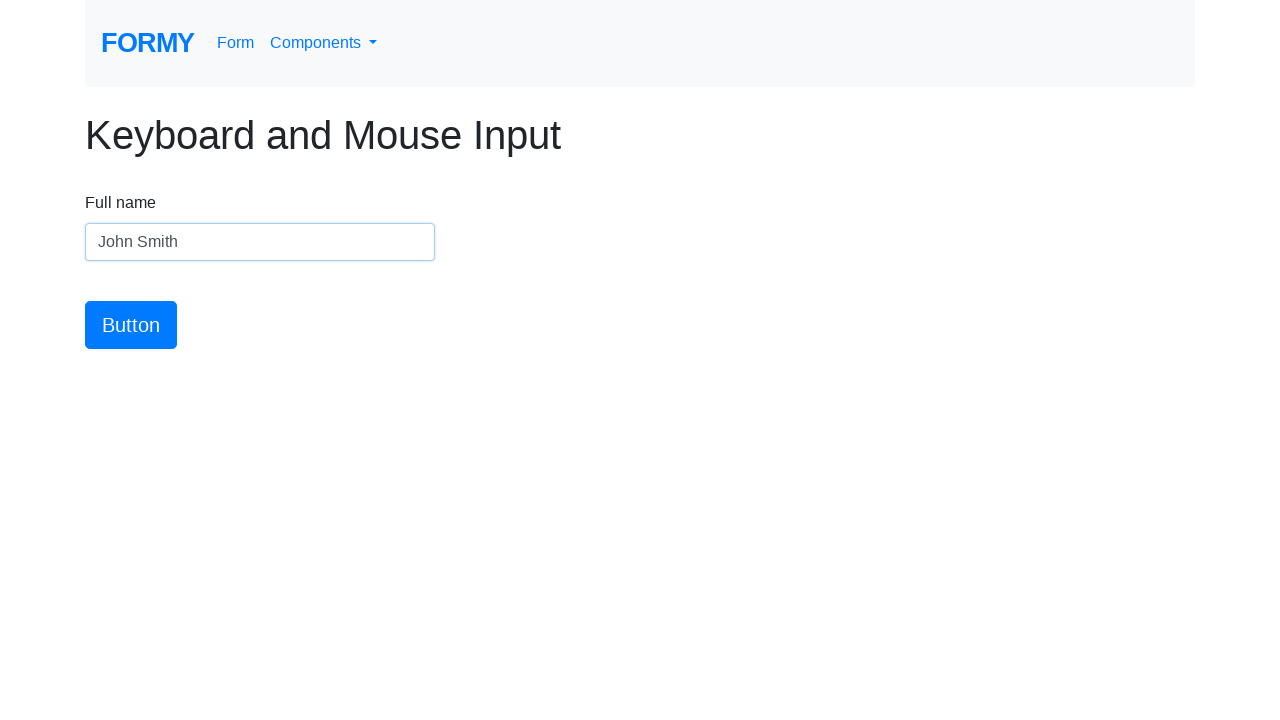

Clicked the submit button at (131, 325) on #button
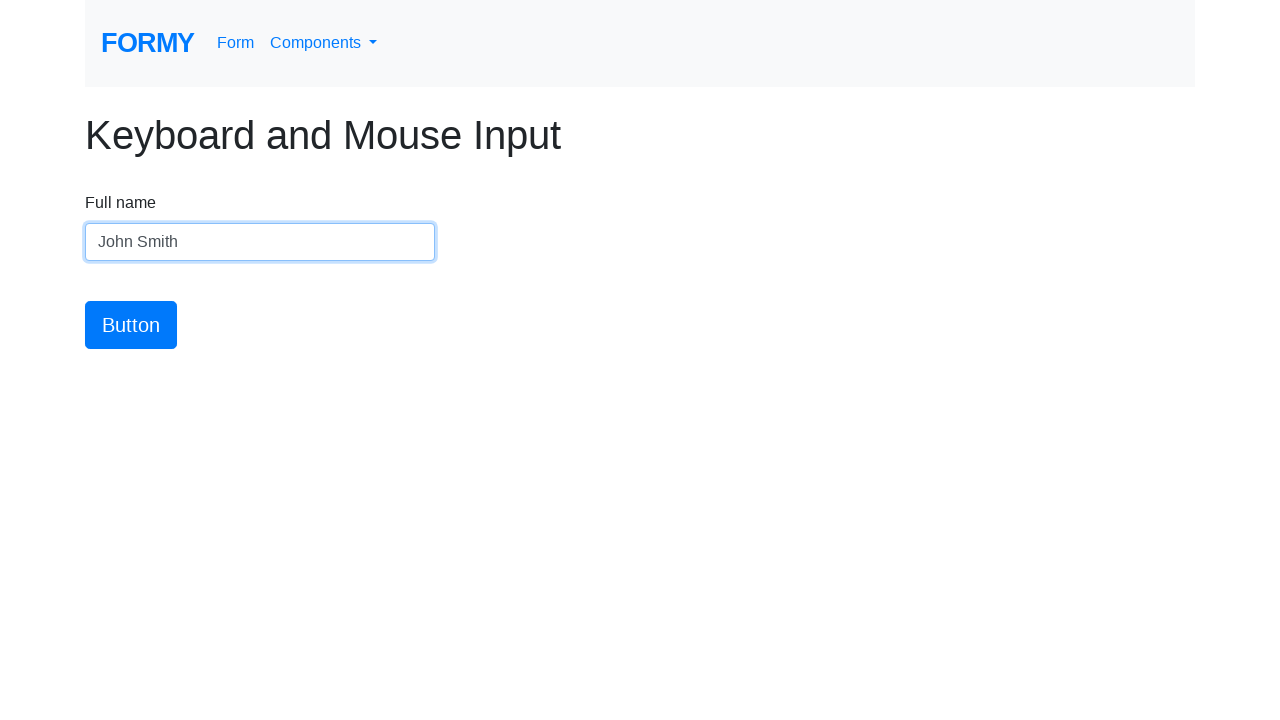

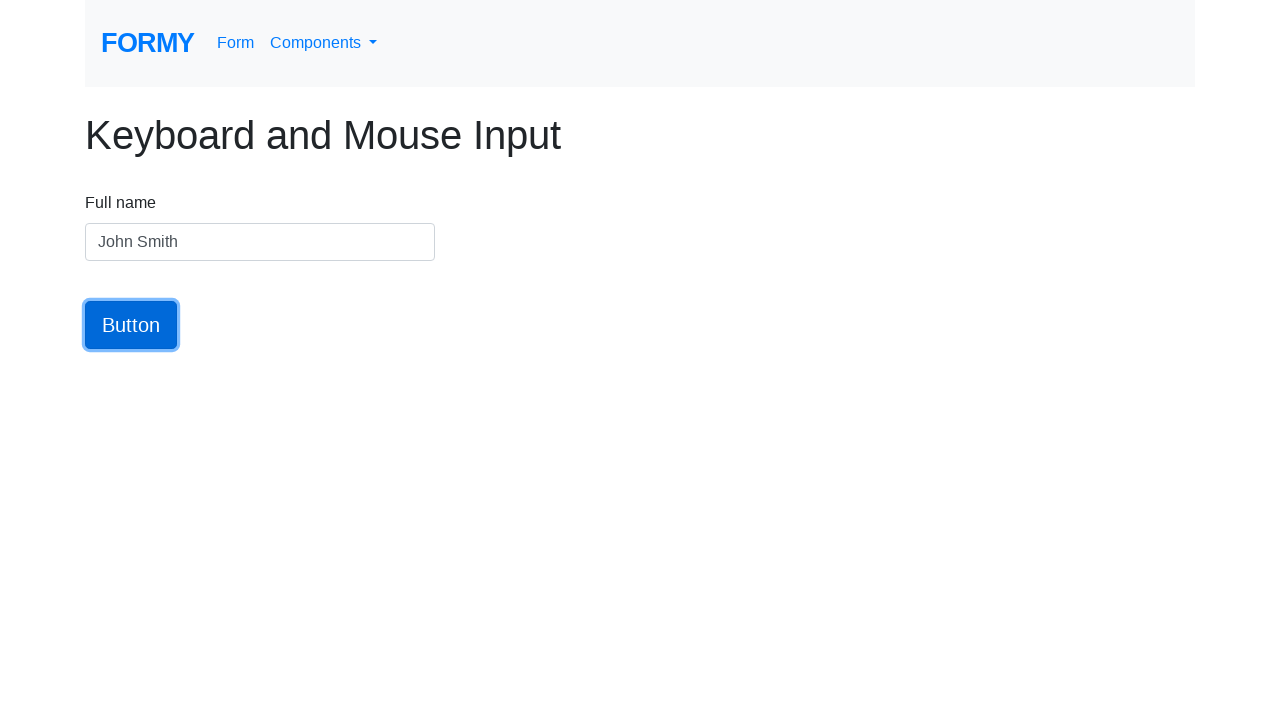